Tests a registration form by filling in first name, last name, and email fields, then submitting and verifying the success message

Starting URL: http://suninjuly.github.io/registration1.html

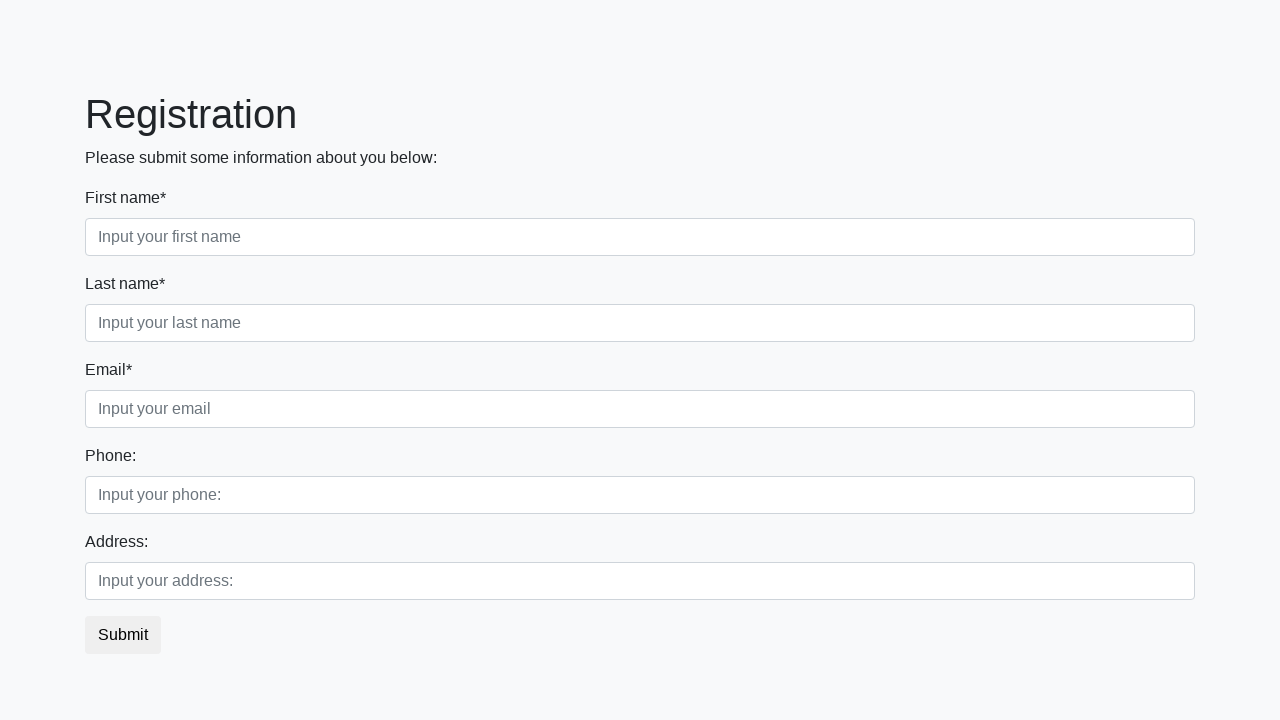

Filled first name field with 'Jane' on .first_block .first
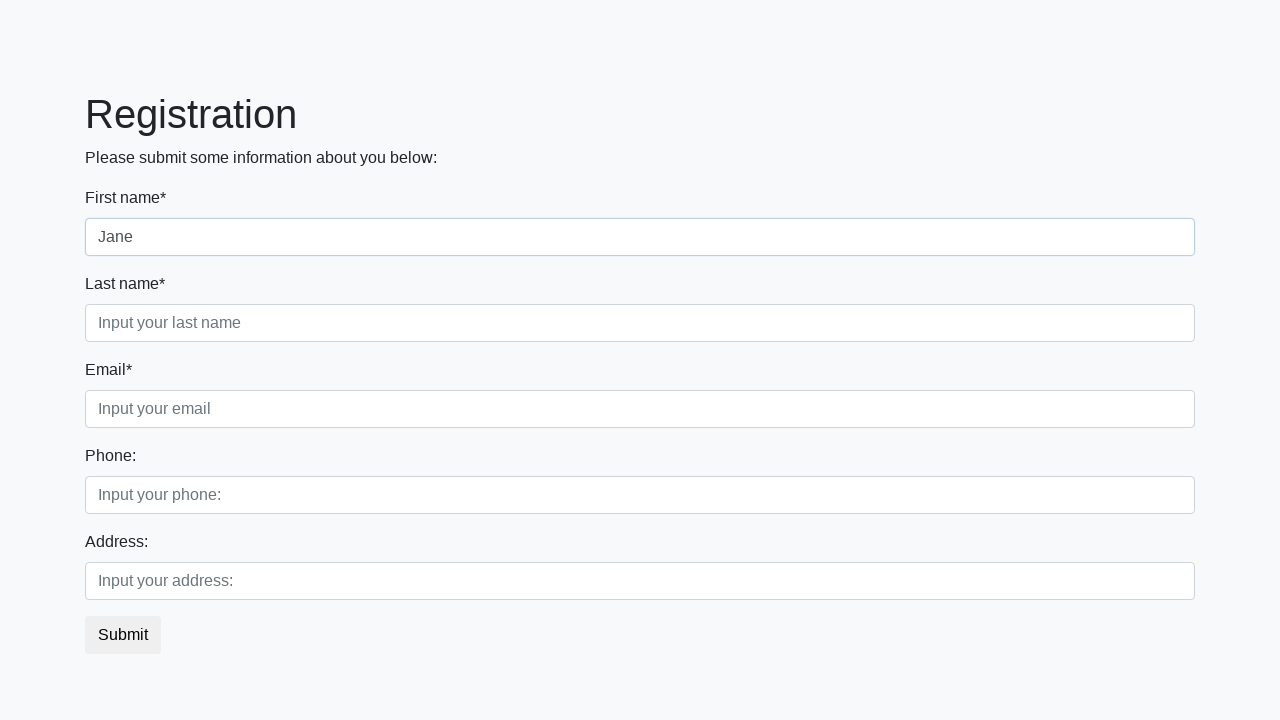

Filled last name field with 'Smith' on .first_block .second
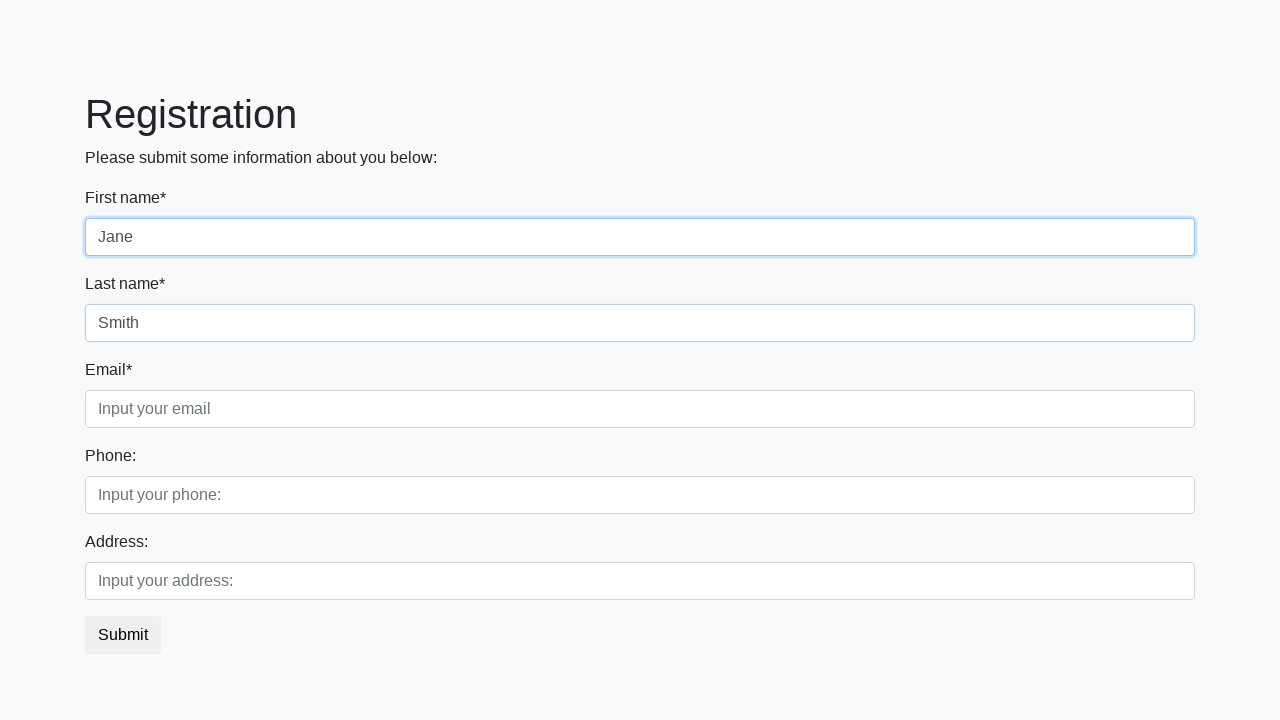

Filled email field with 'jane.smith@example.com' on .first_block .third
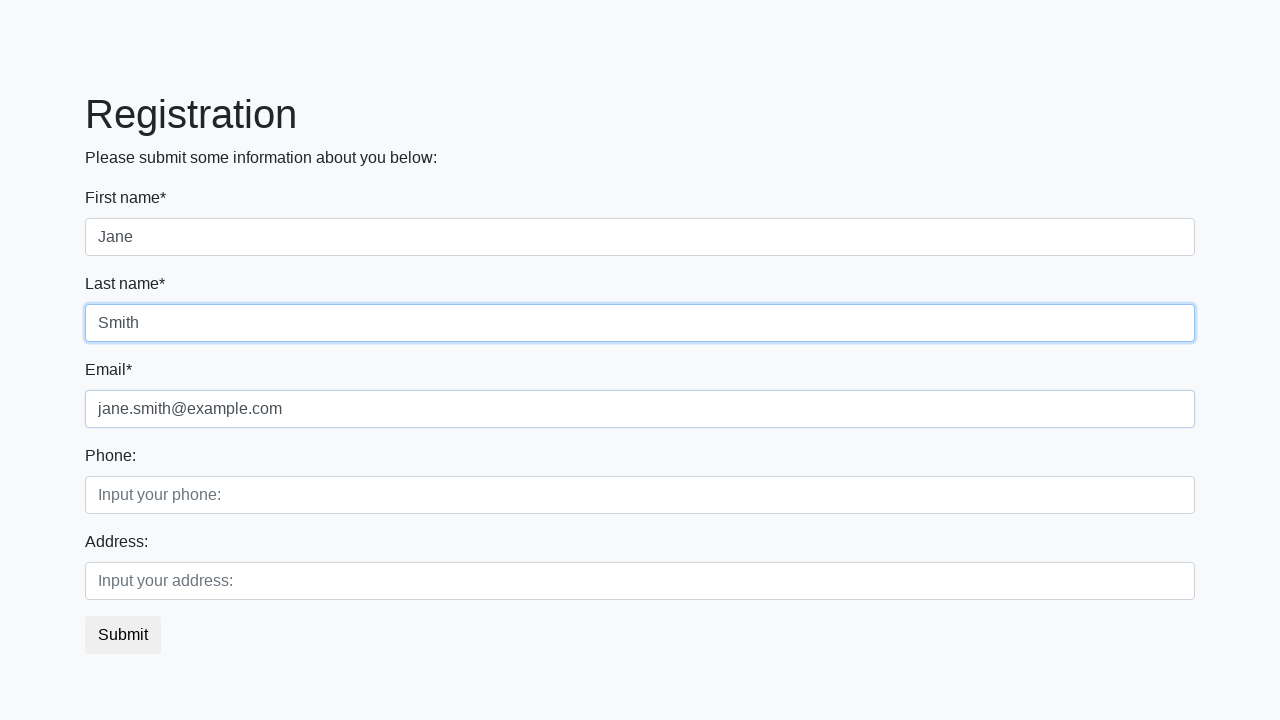

Clicked submit button to register at (123, 635) on button.btn
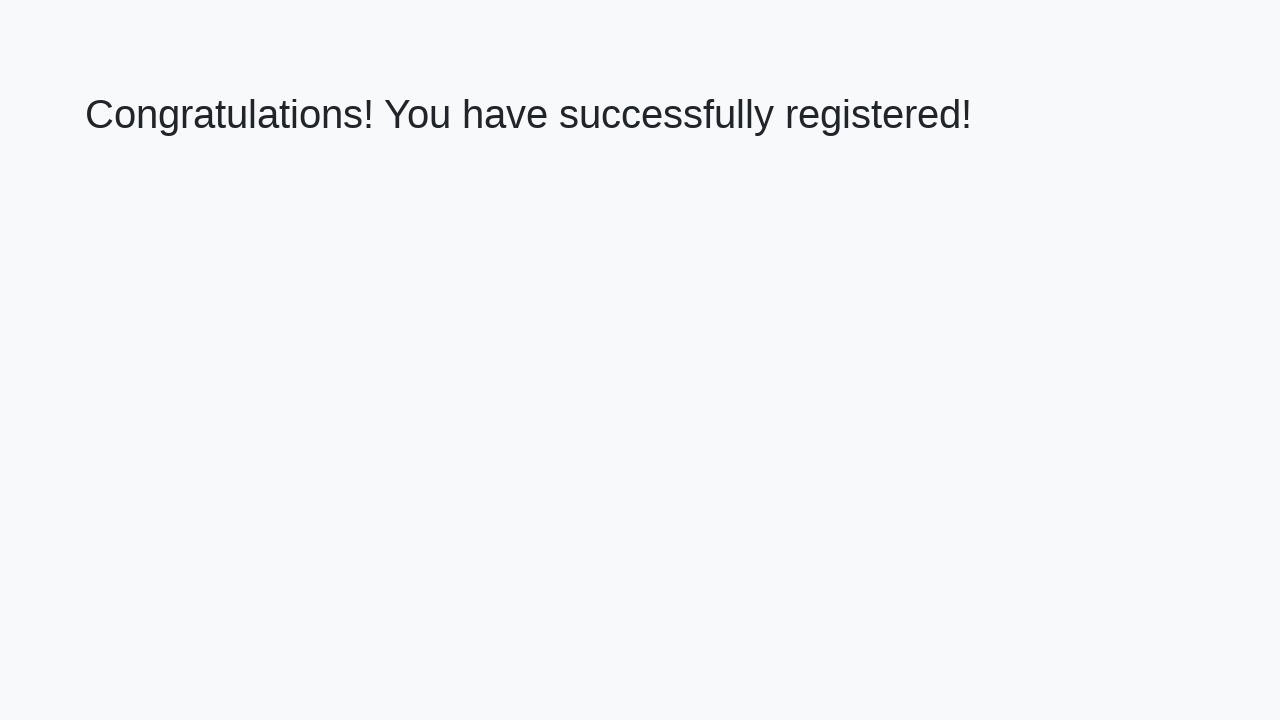

Success message heading loaded
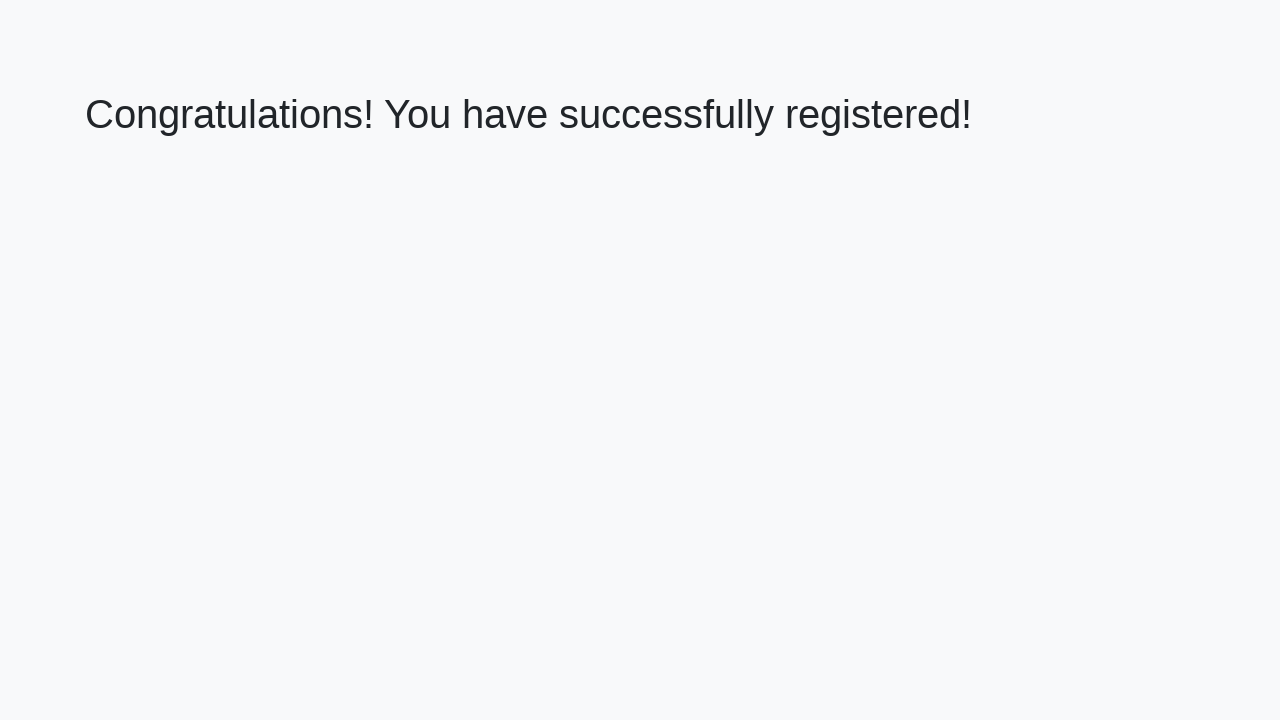

Retrieved success message text
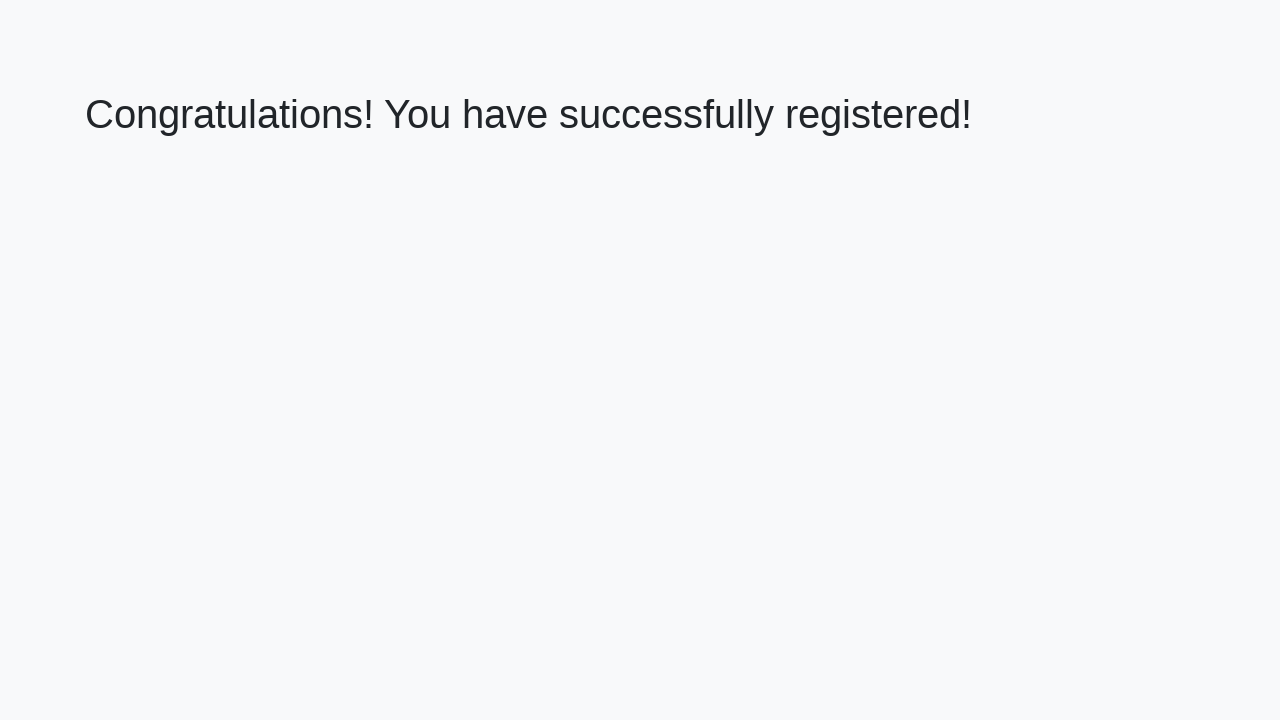

Verified success message: 'Congratulations! You have successfully registered!'
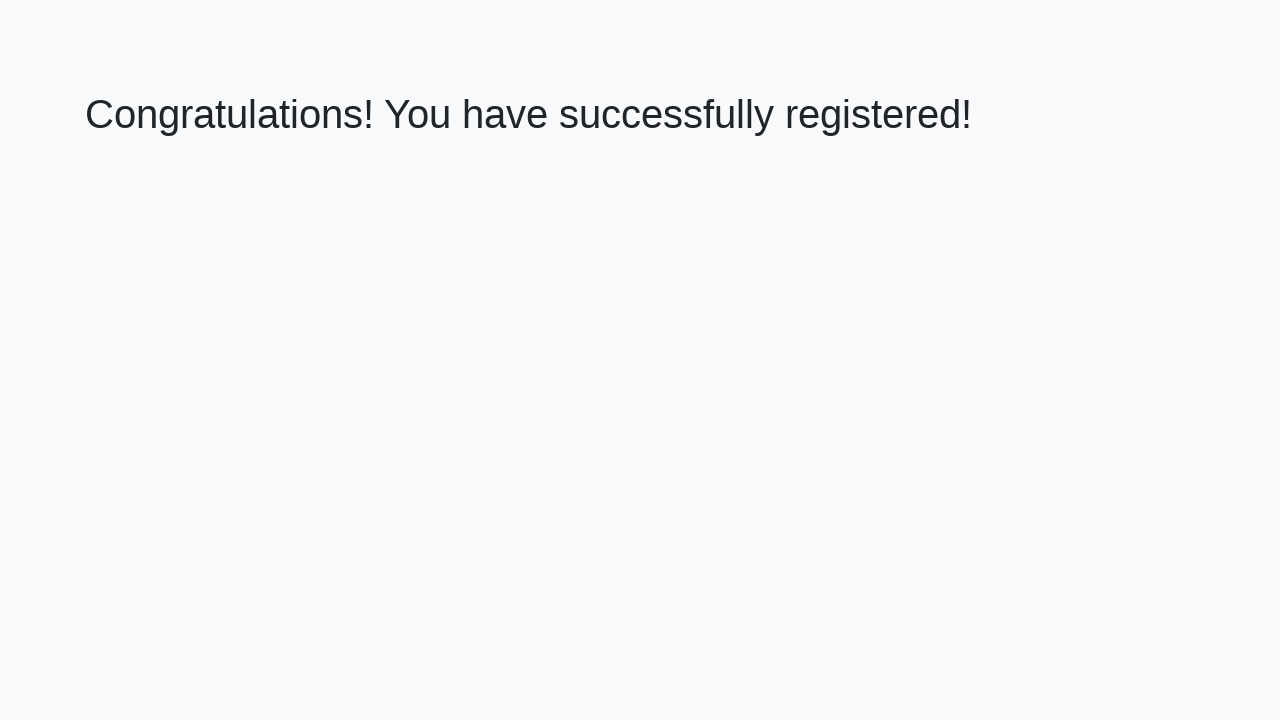

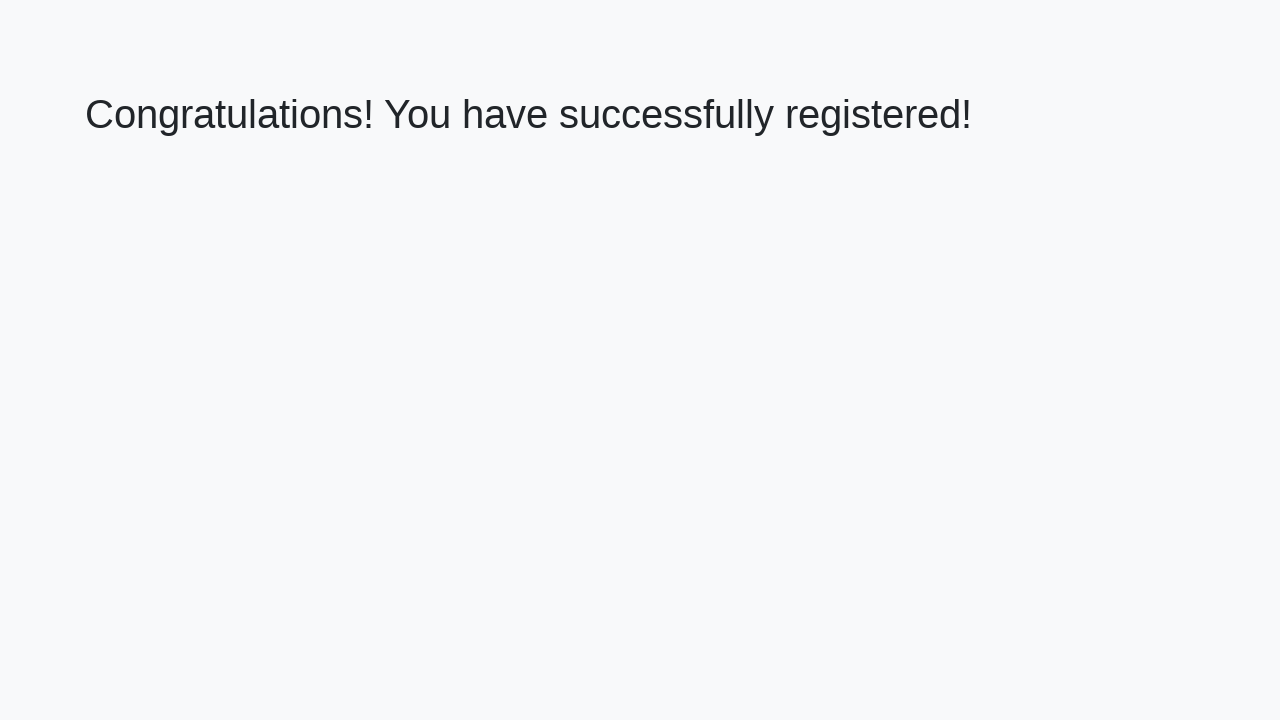